Tests window management by navigating to a frames page and manipulating the browser window position, size, and maximizing it.

Starting URL: http://compendiumdev.co.uk/selenium/frames

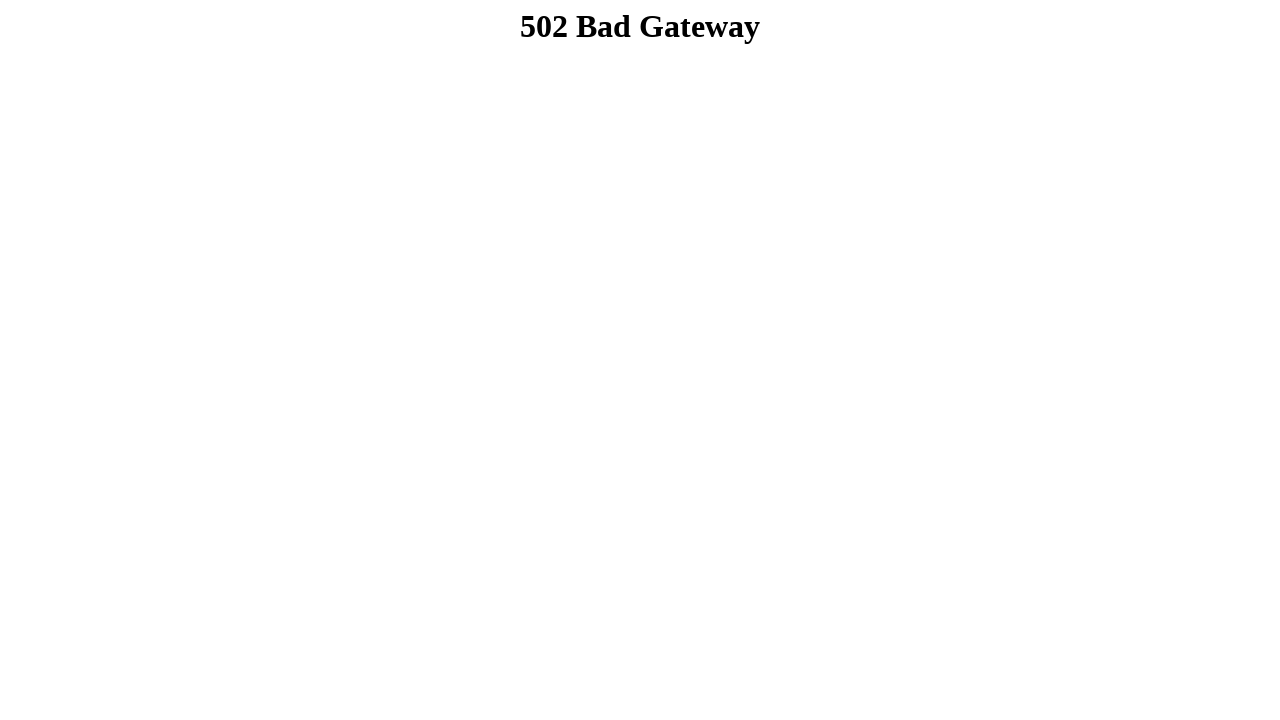

Located content frame
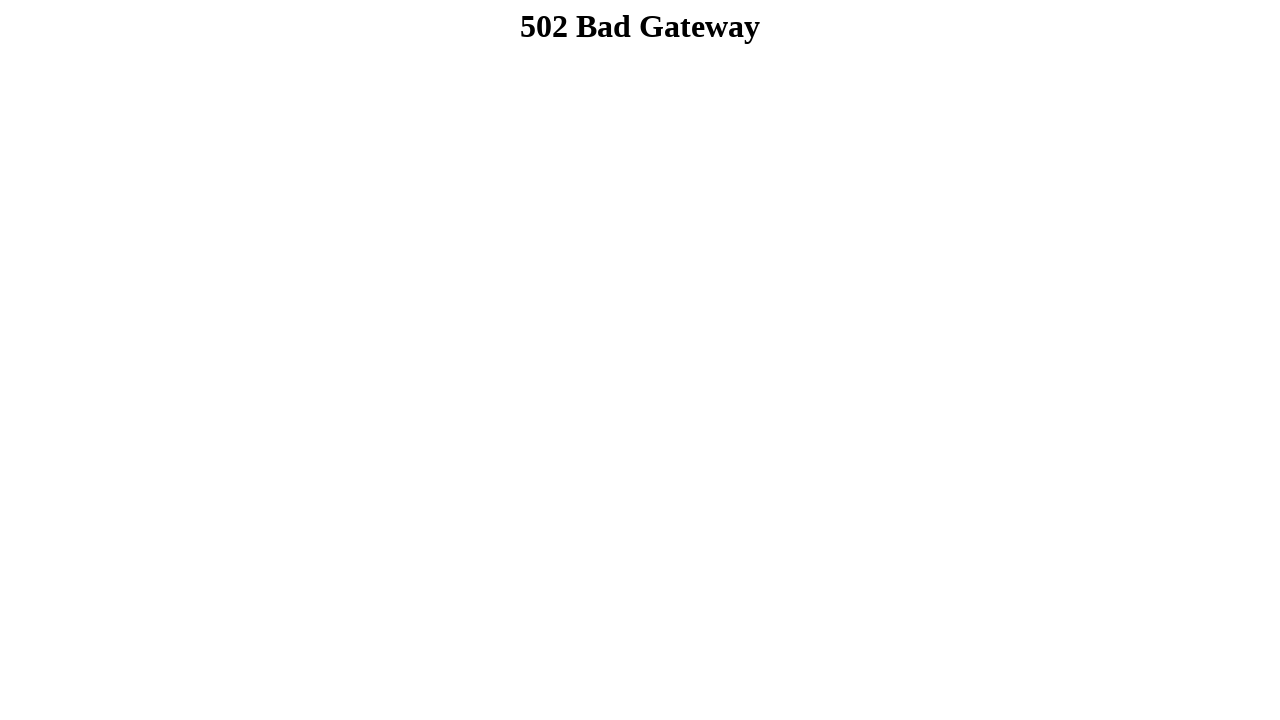

Retrieved original viewport size: {'width': 1280, 'height': 720}
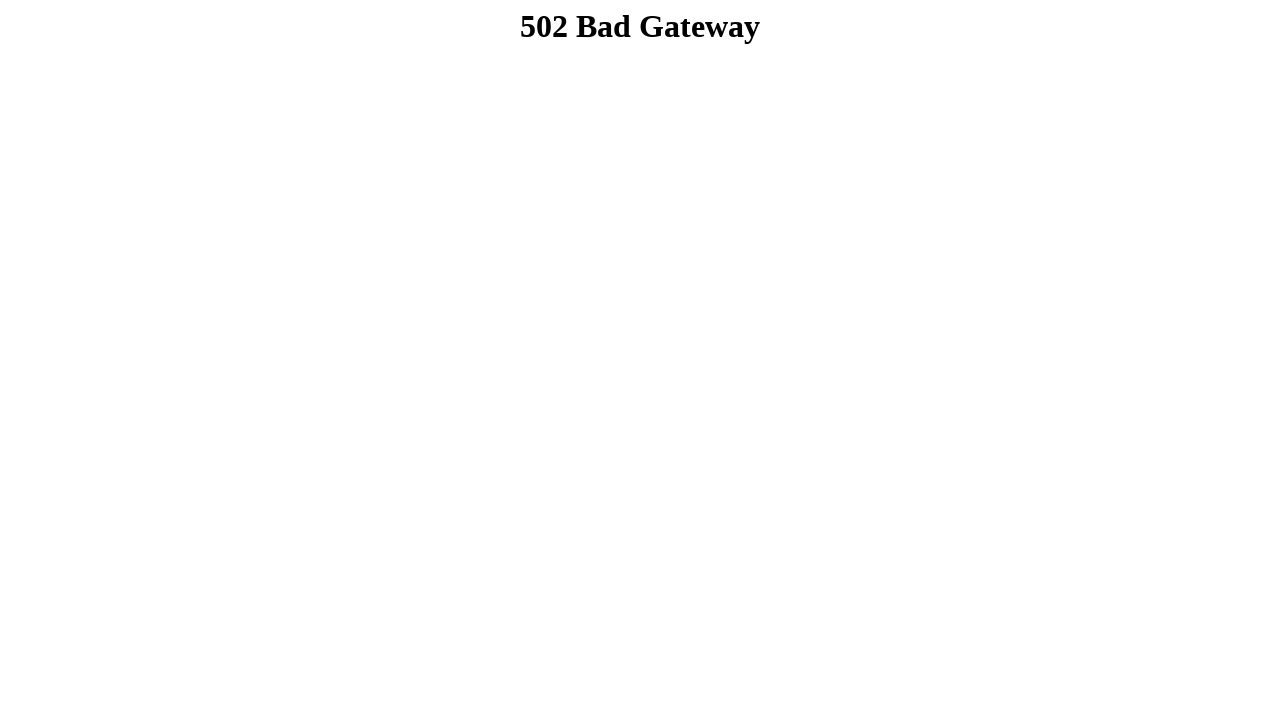

Resized viewport to smaller size (400x350)
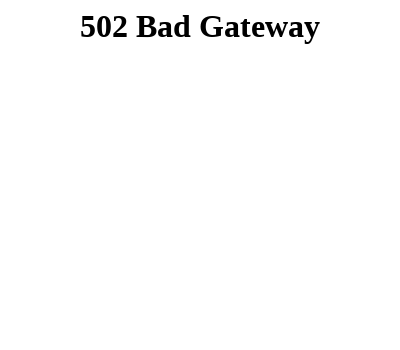

Restored viewport to original size (1280x720)
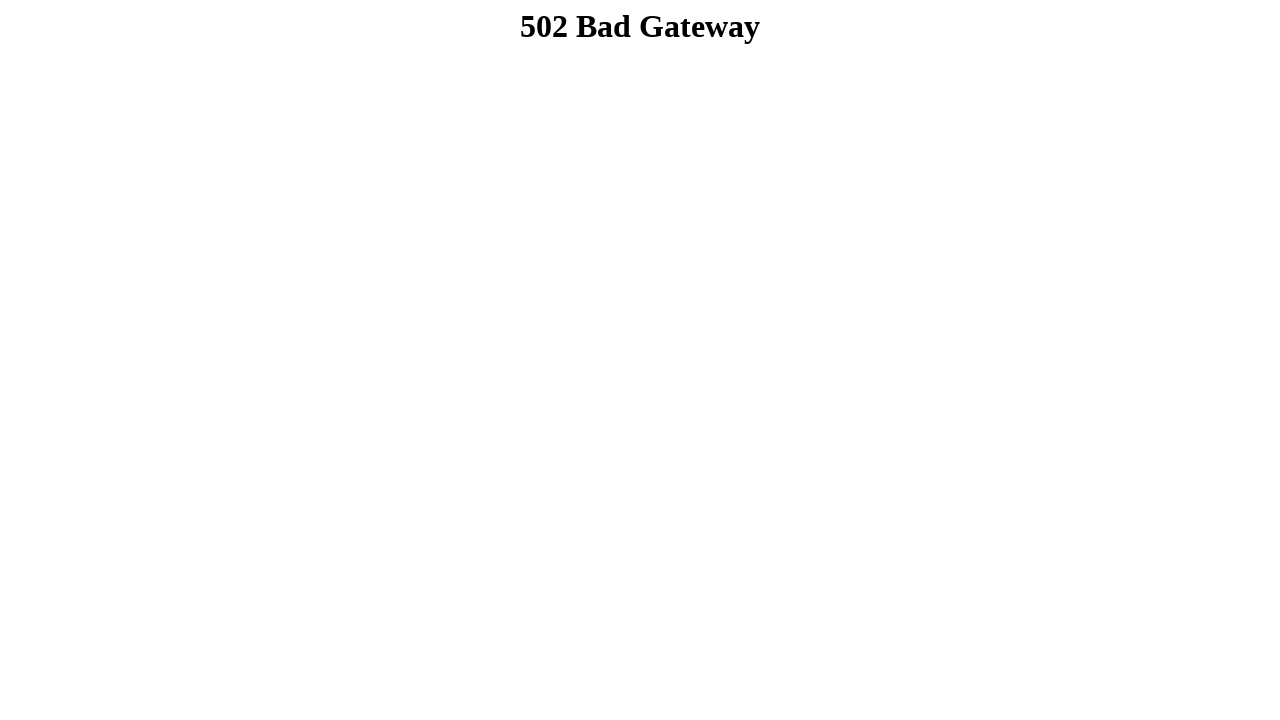

Set viewport to maximized size (1920x1080)
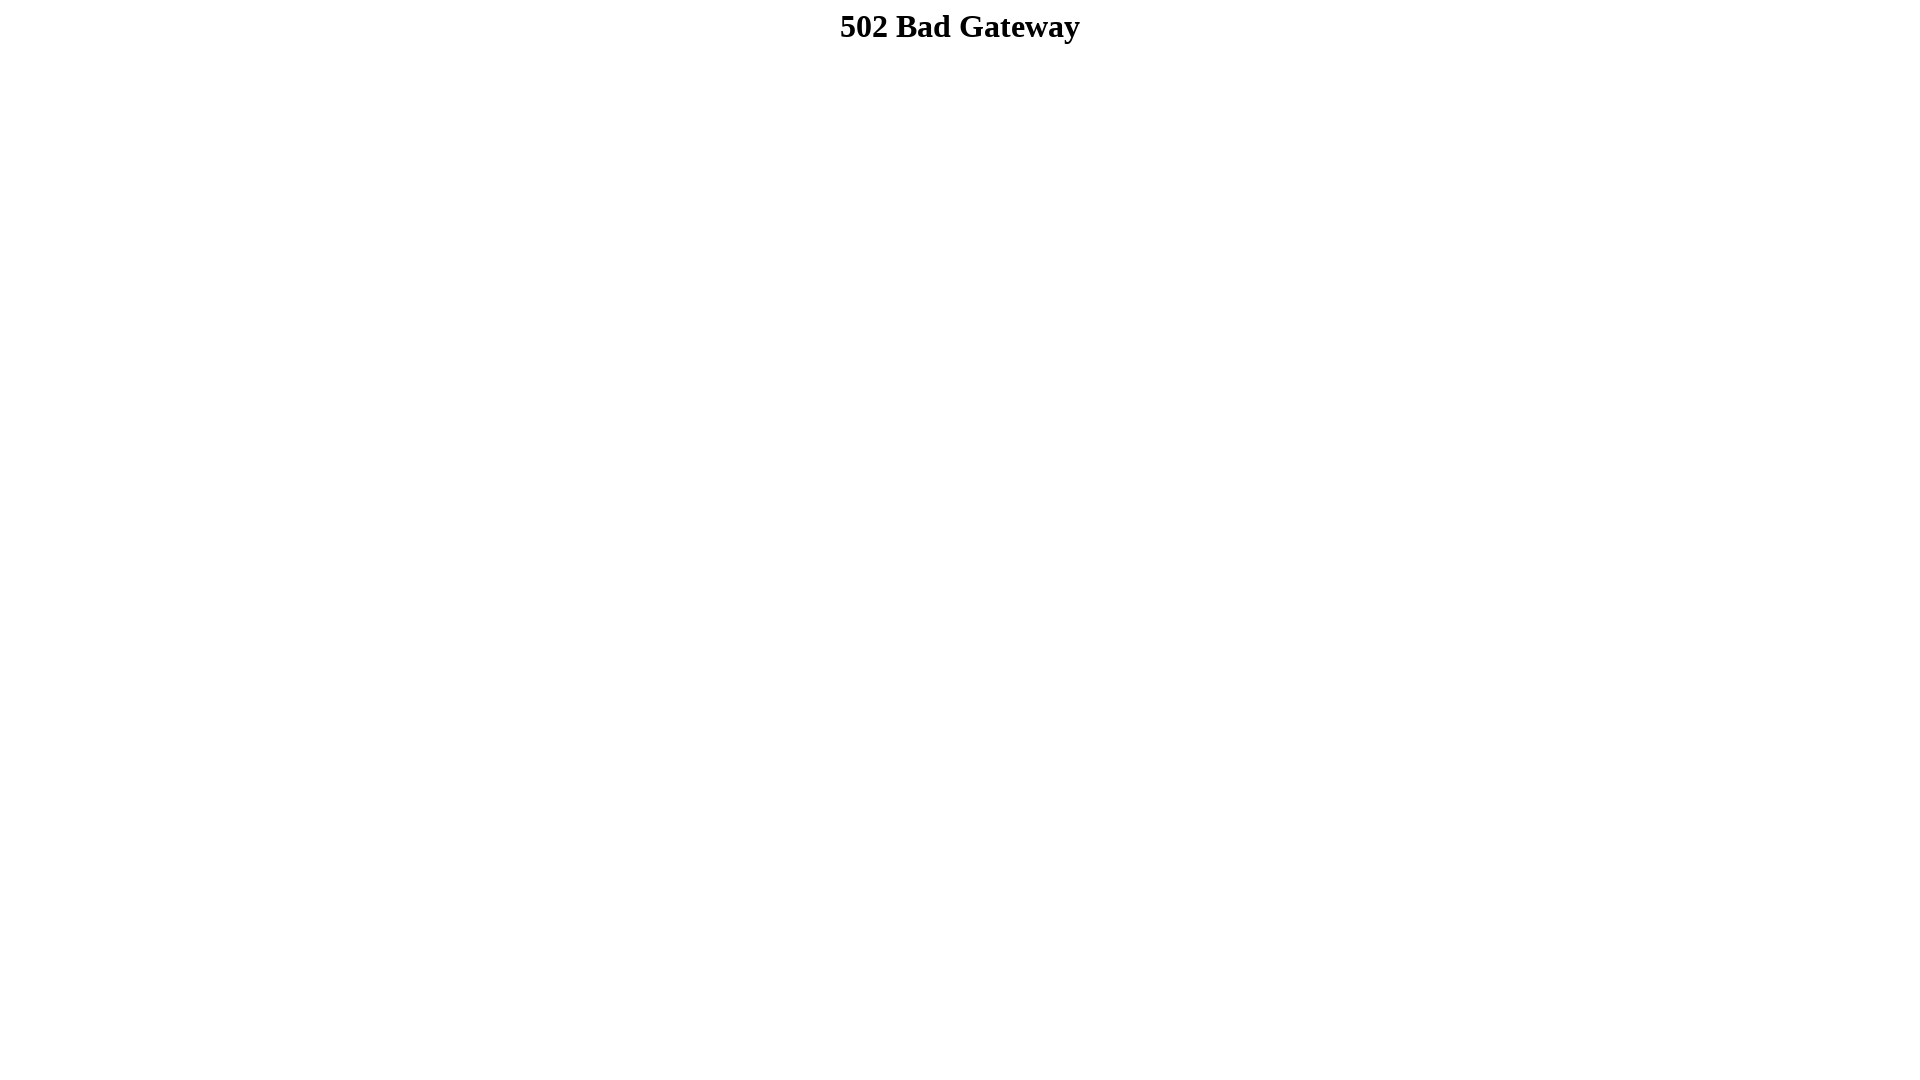

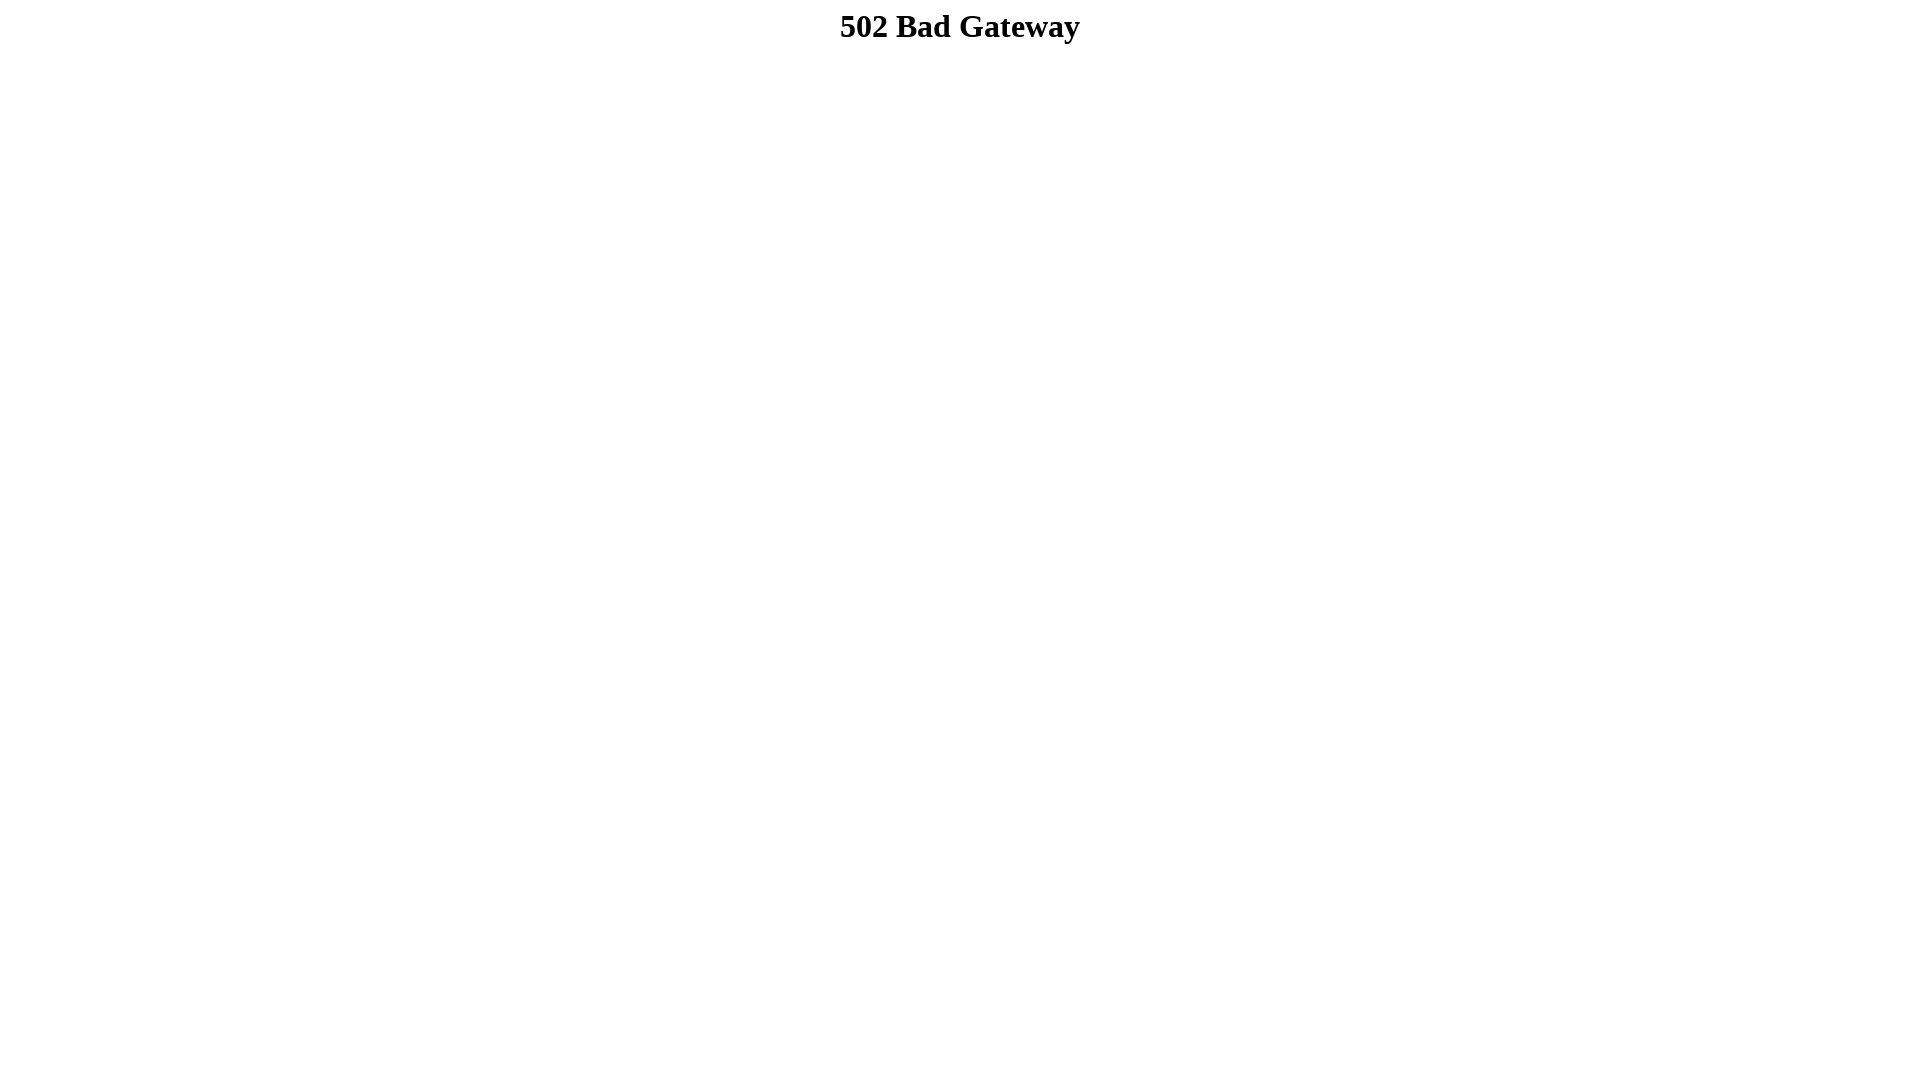